Tests handling a JavaScript prompt alert by clicking the trigger button, entering text into the prompt, and accepting it

Starting URL: https://the-internet.herokuapp.com/javascript_alerts

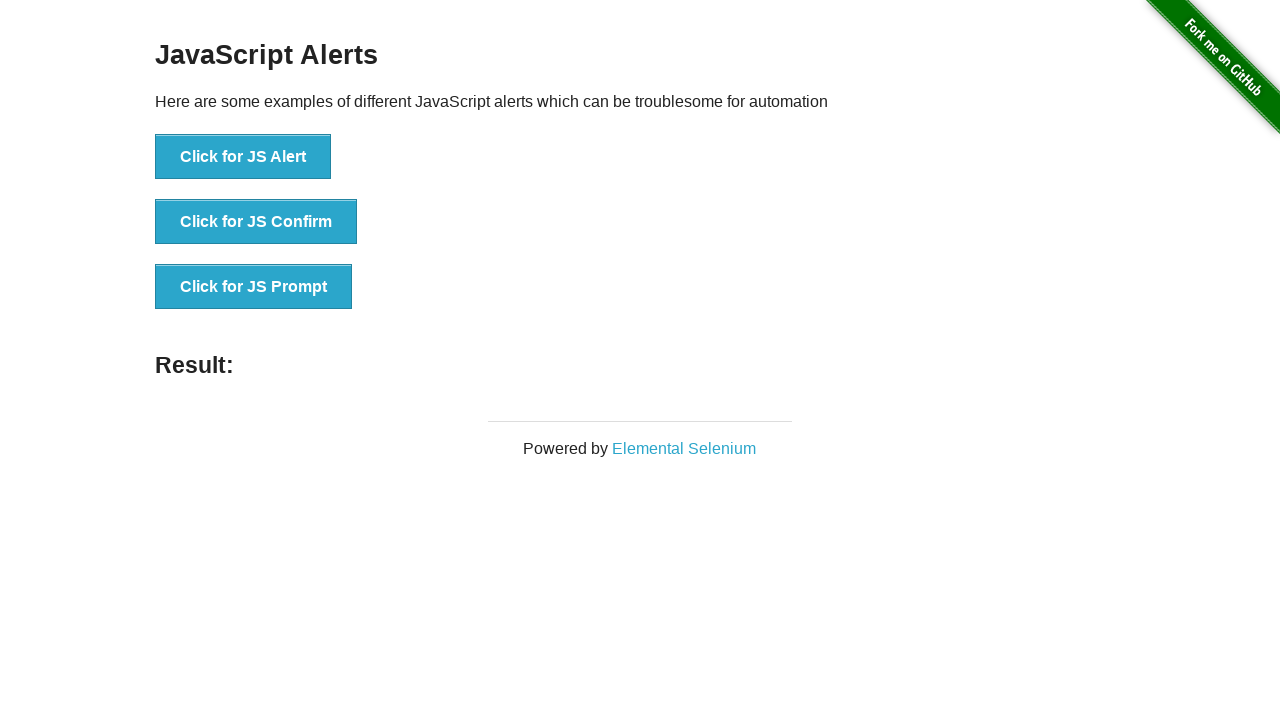

Set up dialog handler to accept prompt with text input
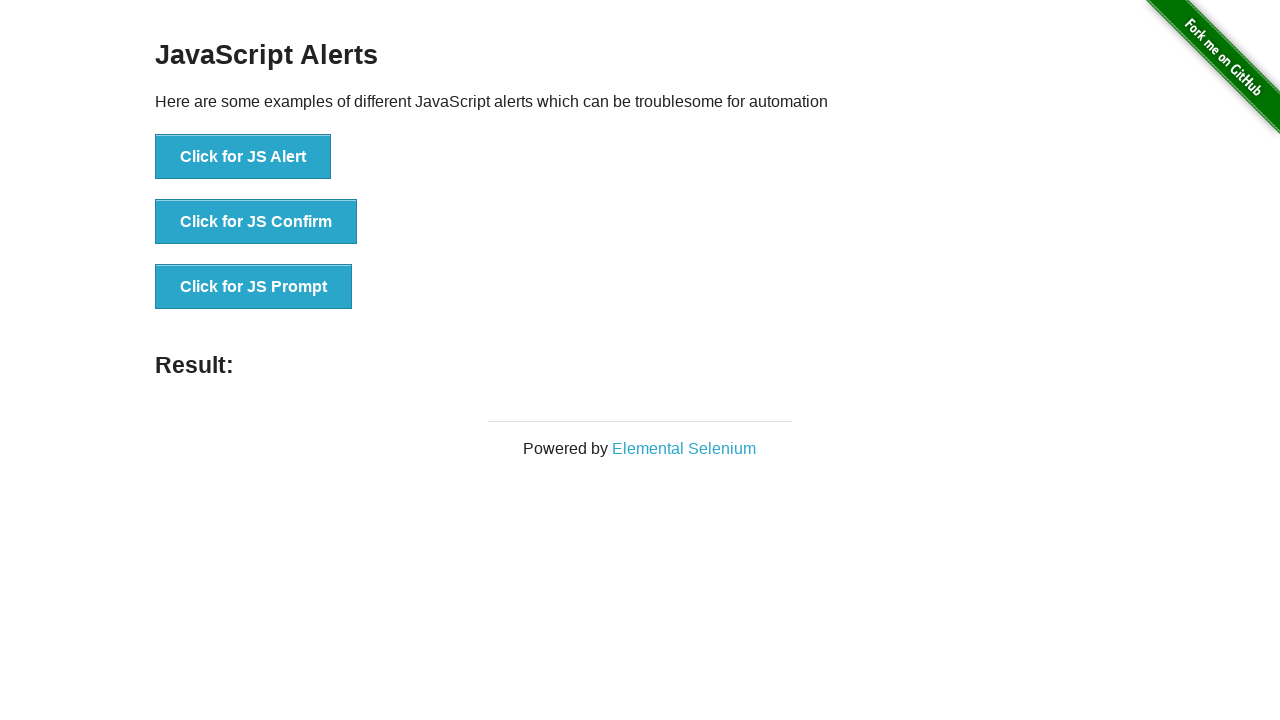

Clicked the JS Prompt button to trigger the prompt alert at (254, 287) on xpath=//button[text()='Click for JS Prompt']
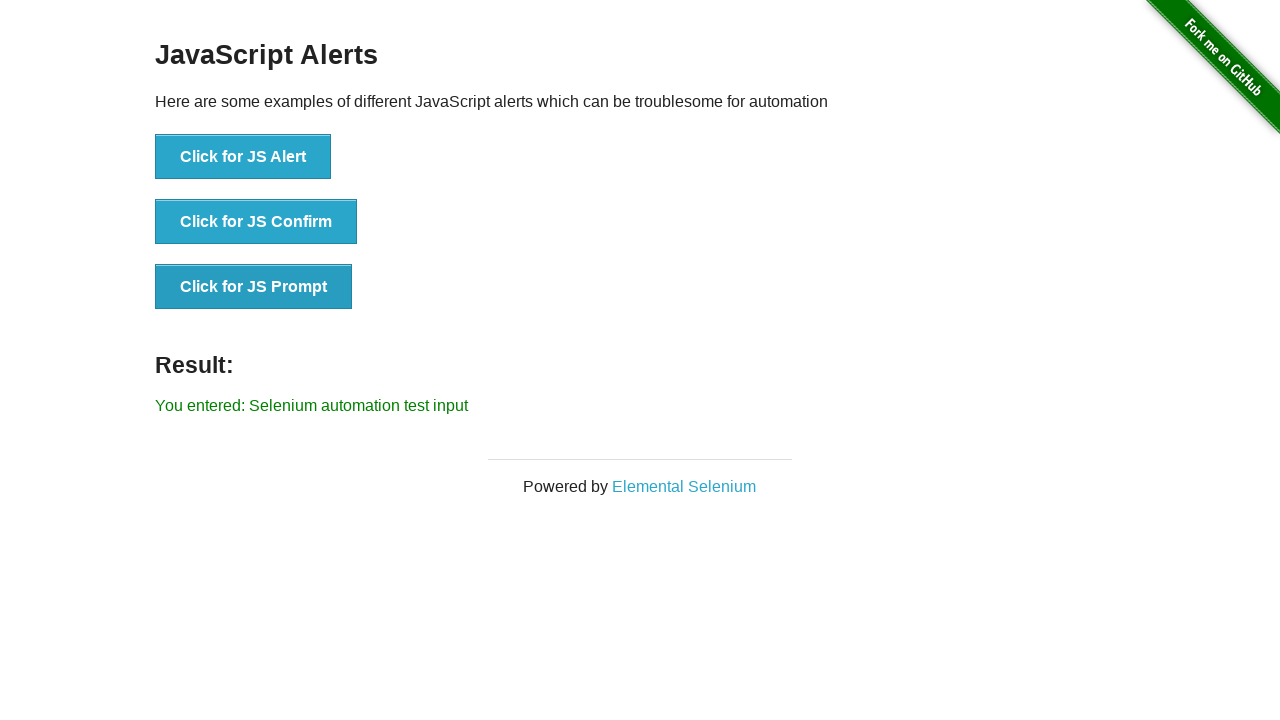

Result element appeared after accepting the prompt
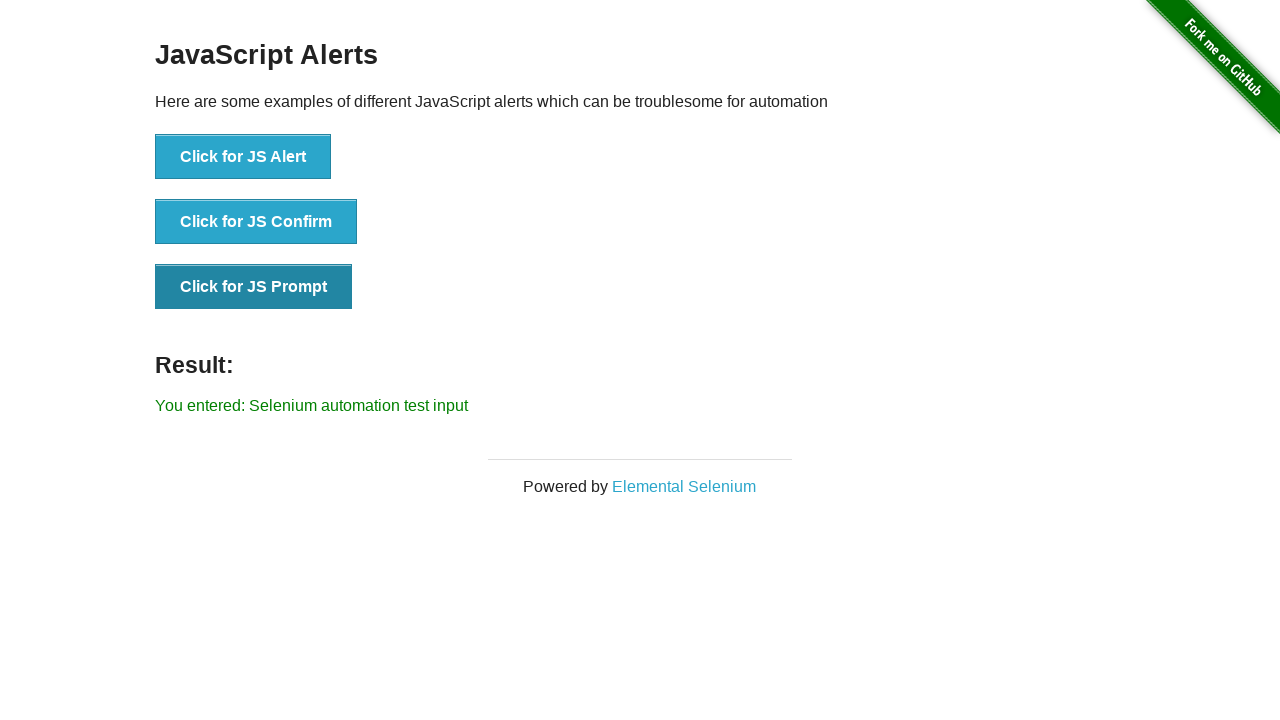

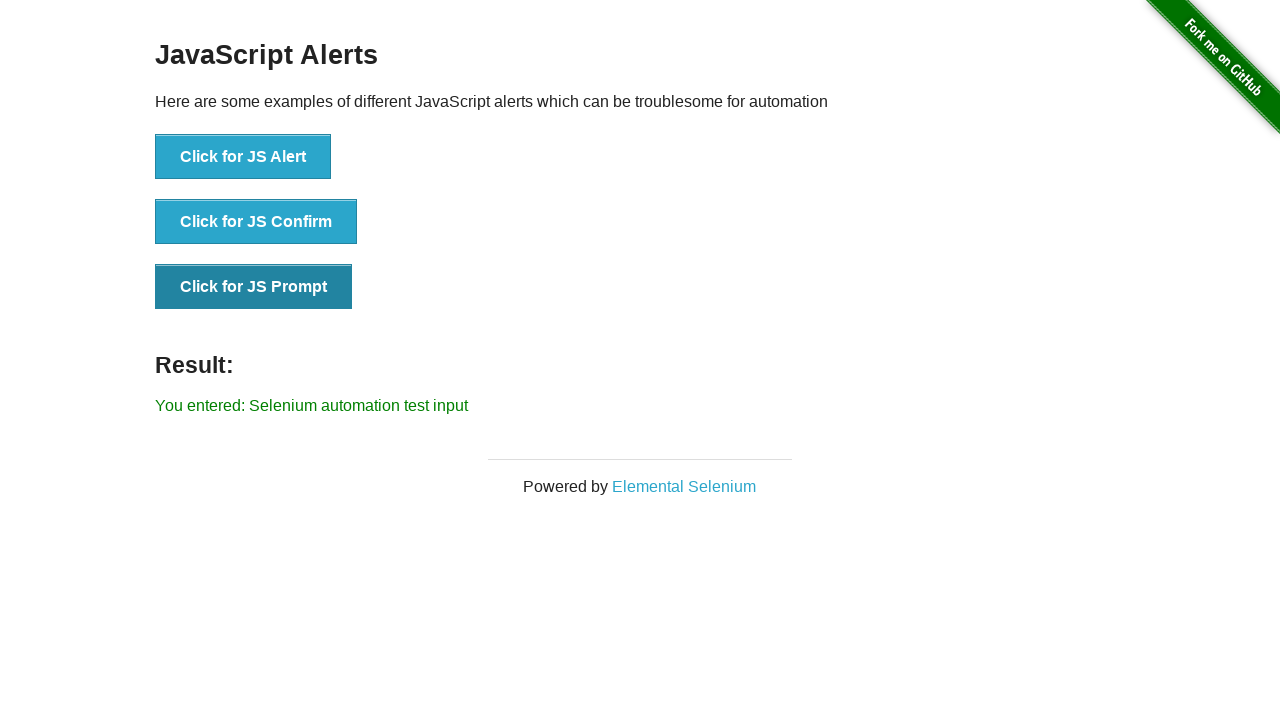